Tests passenger dropdown functionality on a flight booking practice page by clicking to increment adult, child, and infant passenger counts

Starting URL: https://rahulshettyacademy.com/dropdownsPractise/

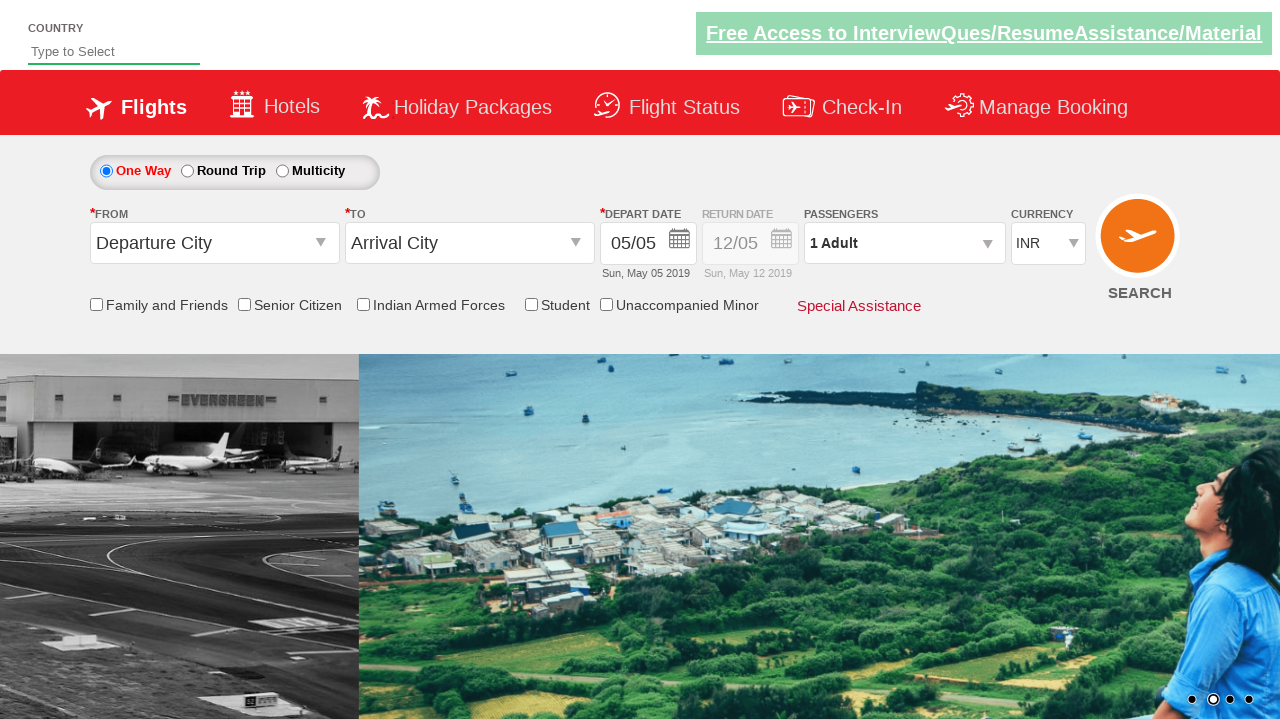

Clicked on passenger info dropdown to open it at (904, 243) on xpath=//div[@id='divpaxinfo']
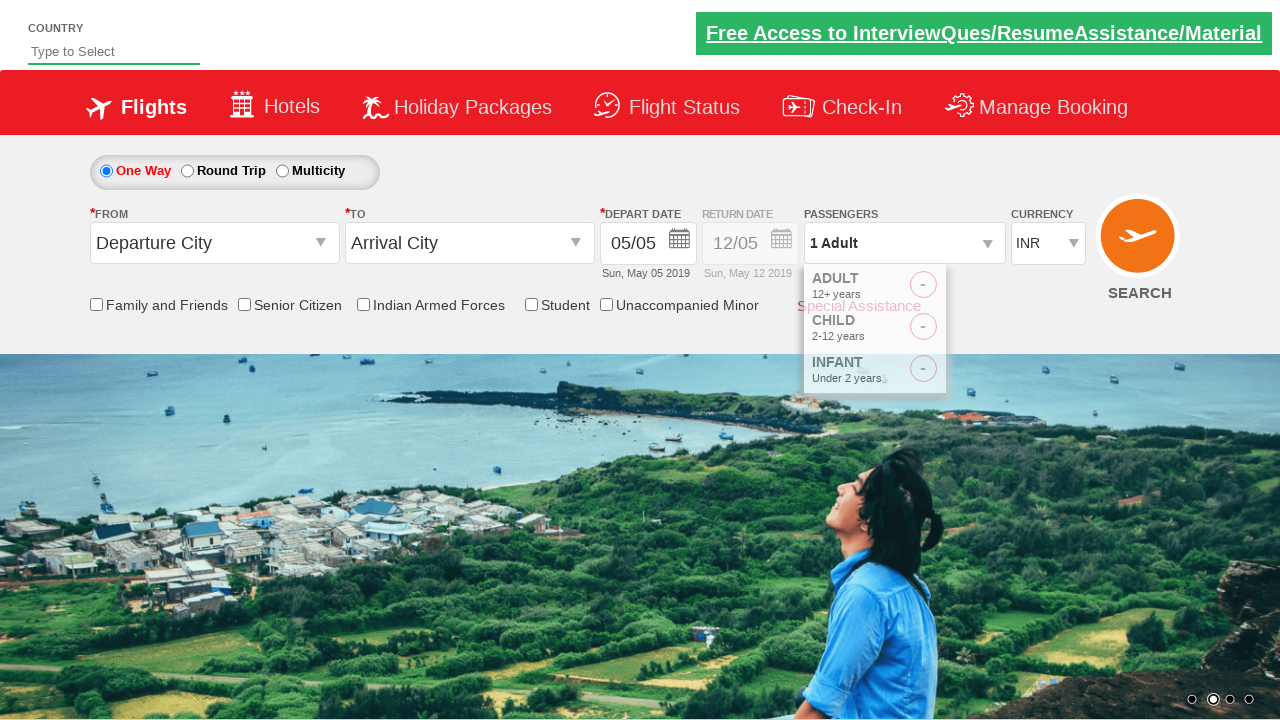

Incremented adult passenger count (1st click) at (982, 288) on xpath=//span[@id='hrefIncAdt']
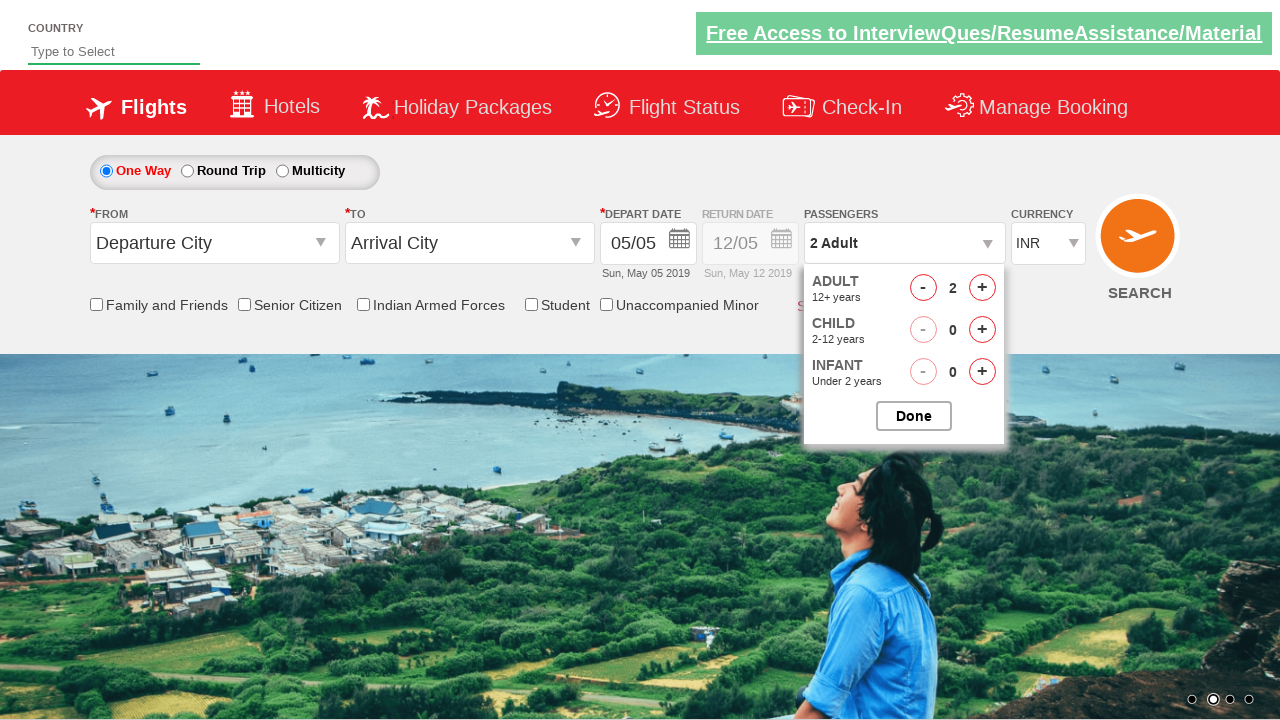

Incremented adult passenger count (2nd click) at (982, 288) on xpath=//span[@id='hrefIncAdt']
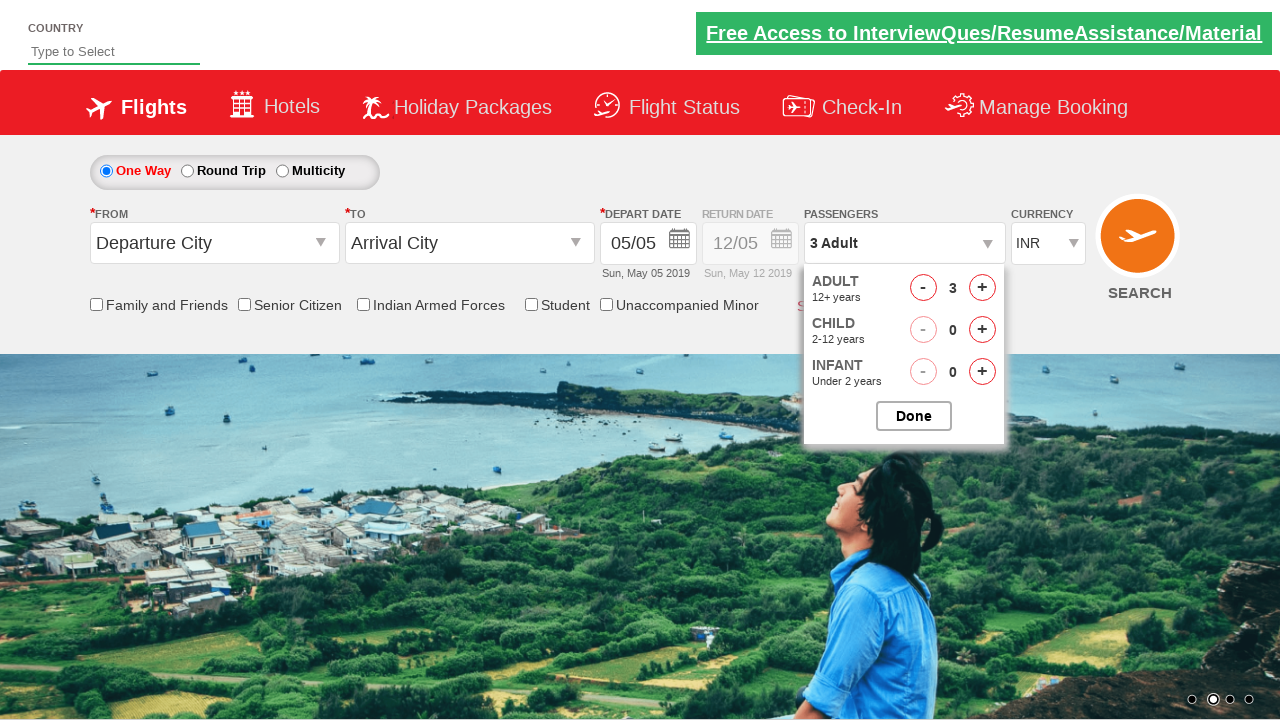

Incremented adult passenger count (3rd click) at (982, 288) on xpath=//span[@id='hrefIncAdt']
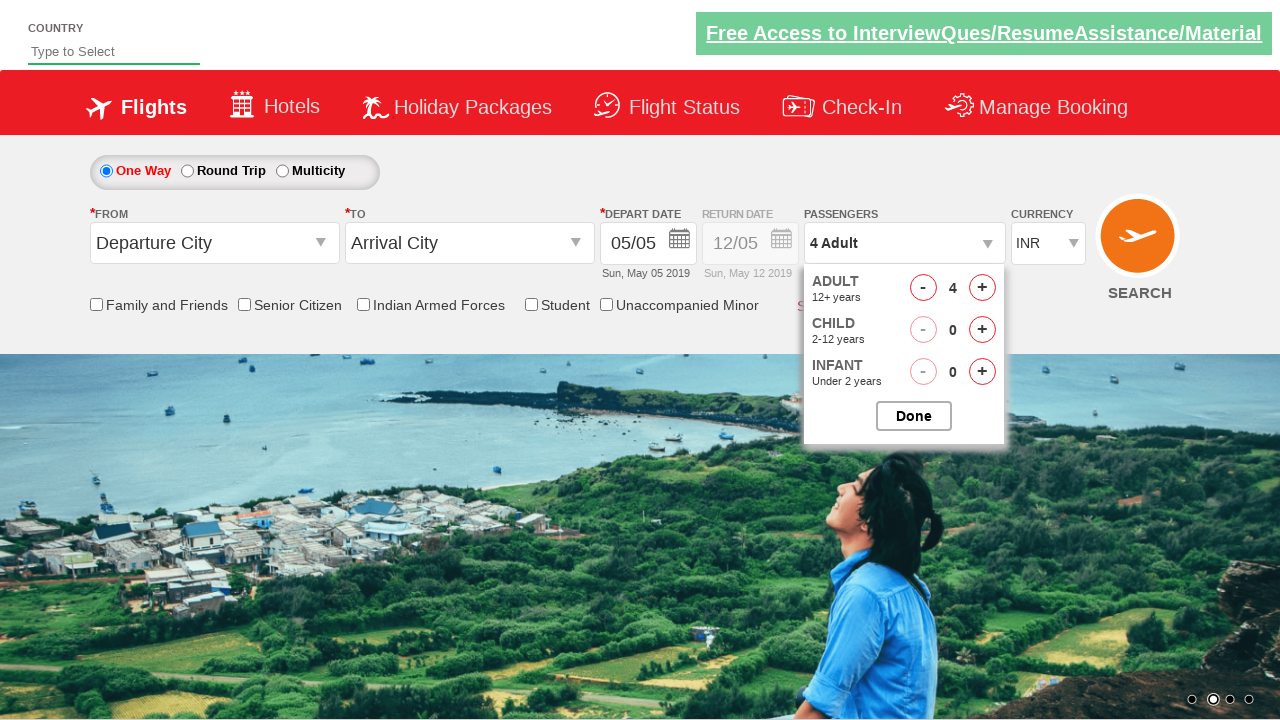

Incremented child passenger count (1st click) at (982, 330) on xpath=//span[@id='hrefIncChd']
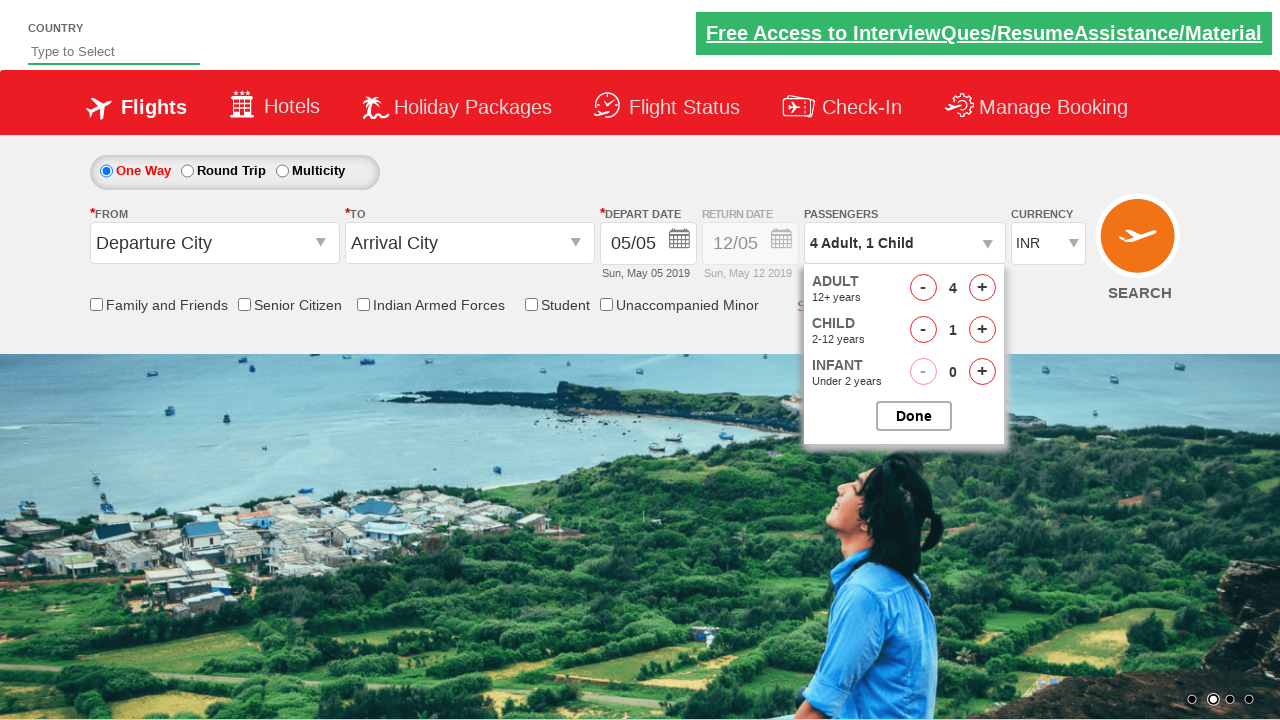

Incremented child passenger count (2nd click) at (982, 330) on xpath=//span[@id='hrefIncChd']
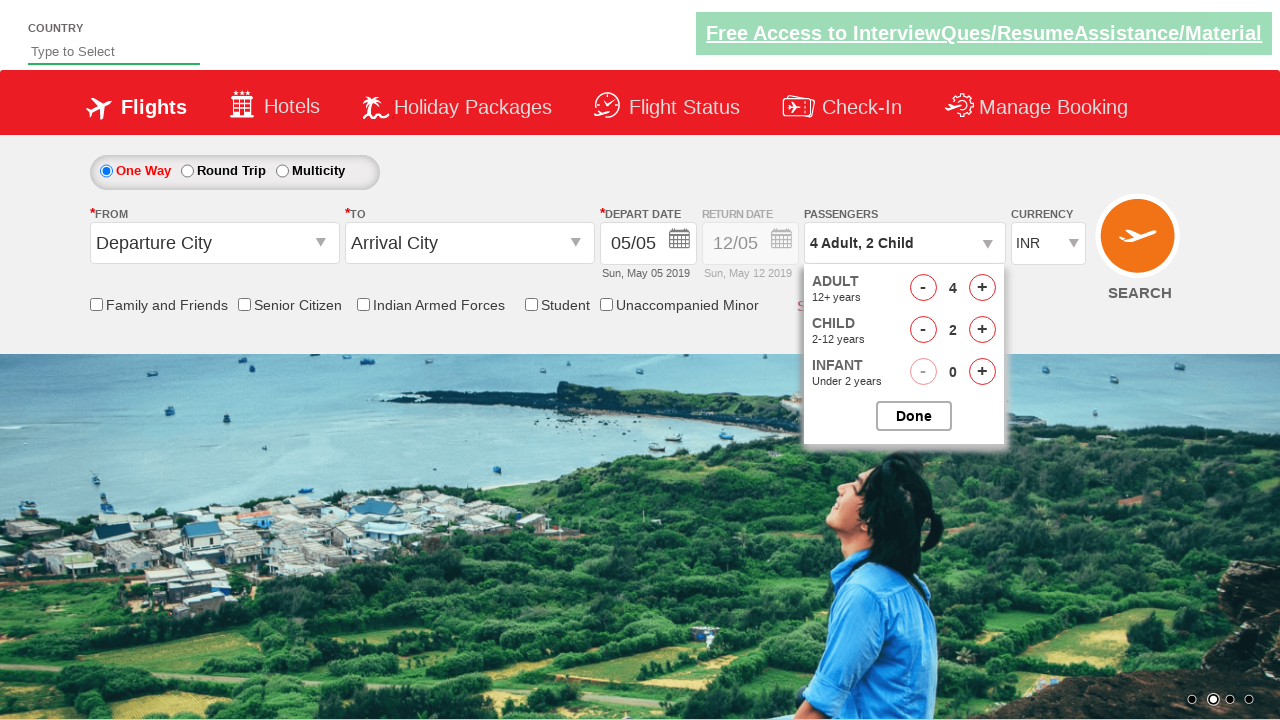

Incremented child passenger count (3rd click) at (982, 330) on xpath=//span[@id='hrefIncChd']
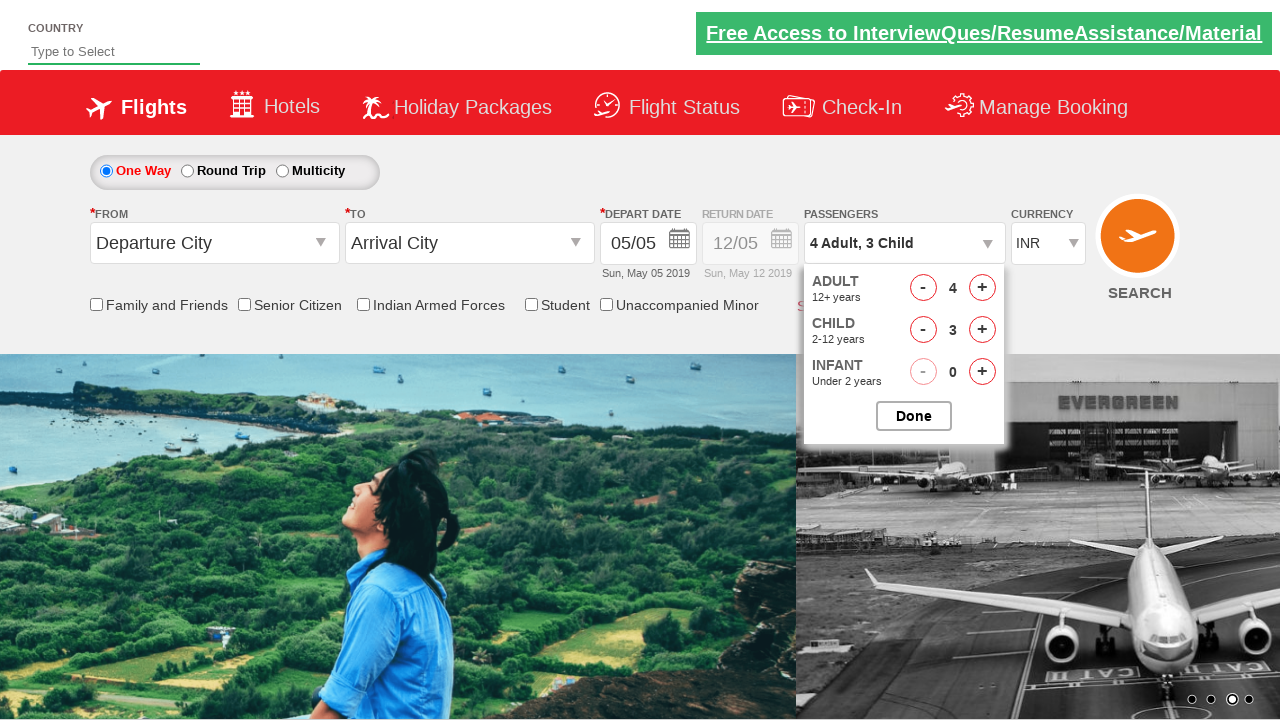

Incremented child passenger count (4th click) at (982, 330) on xpath=//span[@id='hrefIncChd']
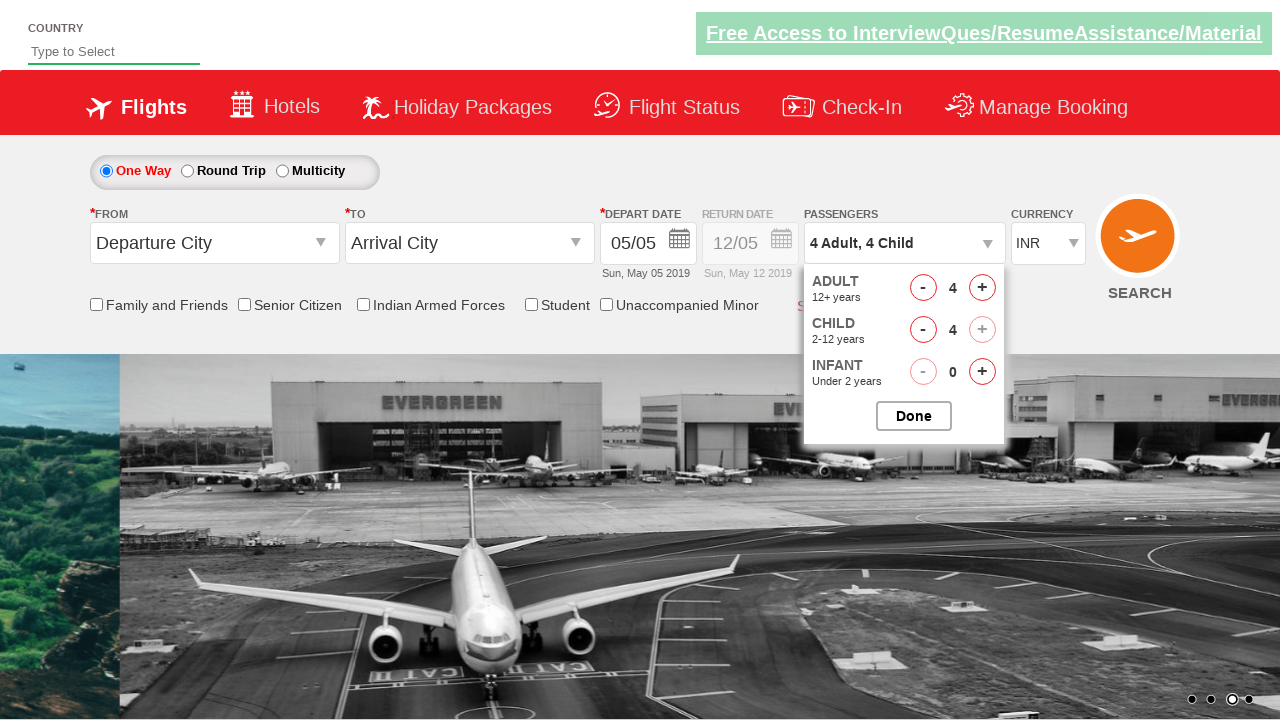

Incremented infant passenger count (1st click) at (982, 372) on xpath=//span[@id='hrefIncInf']
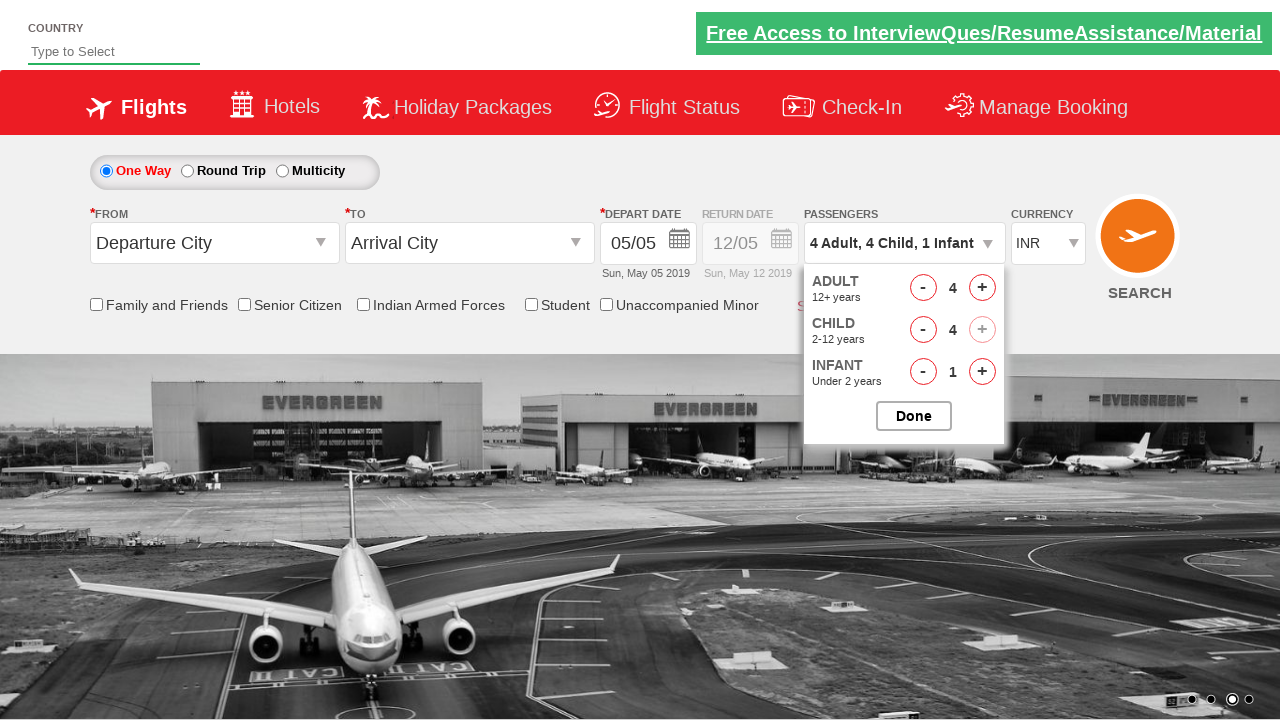

Incremented infant passenger count (2nd click) at (982, 372) on xpath=//span[@id='hrefIncInf']
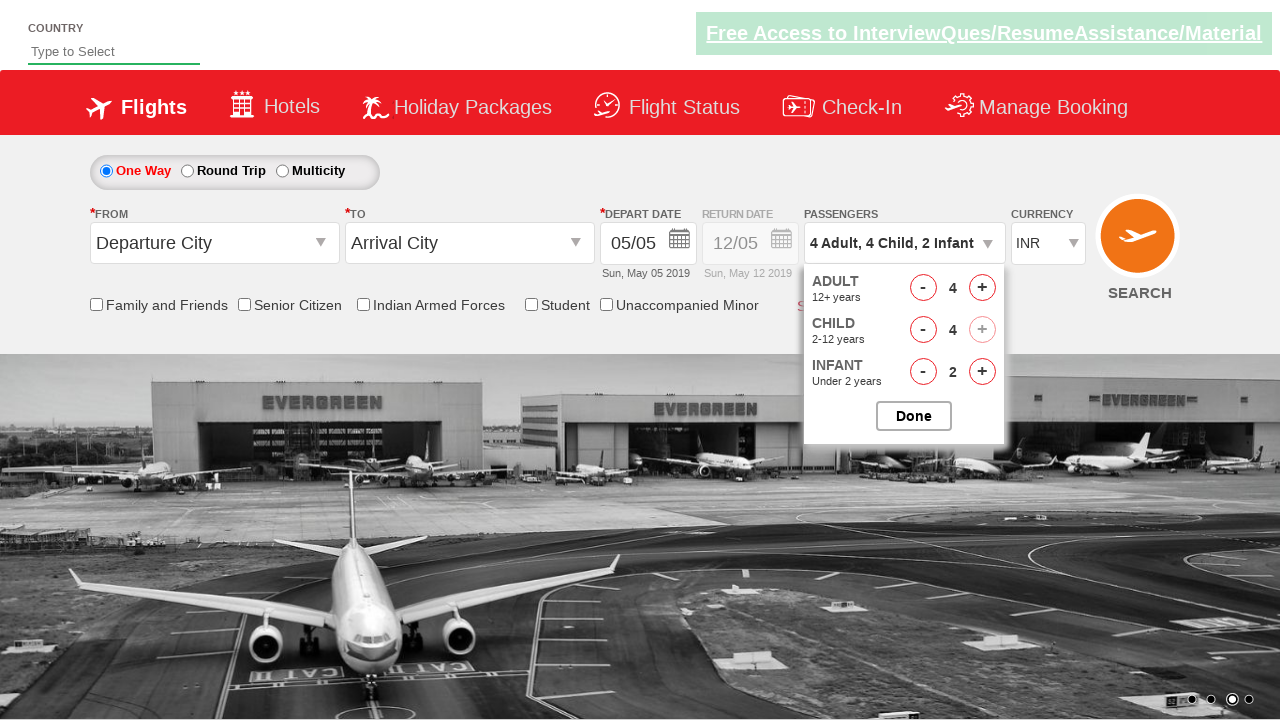

Incremented infant passenger count (3rd click) at (982, 372) on xpath=//span[@id='hrefIncInf']
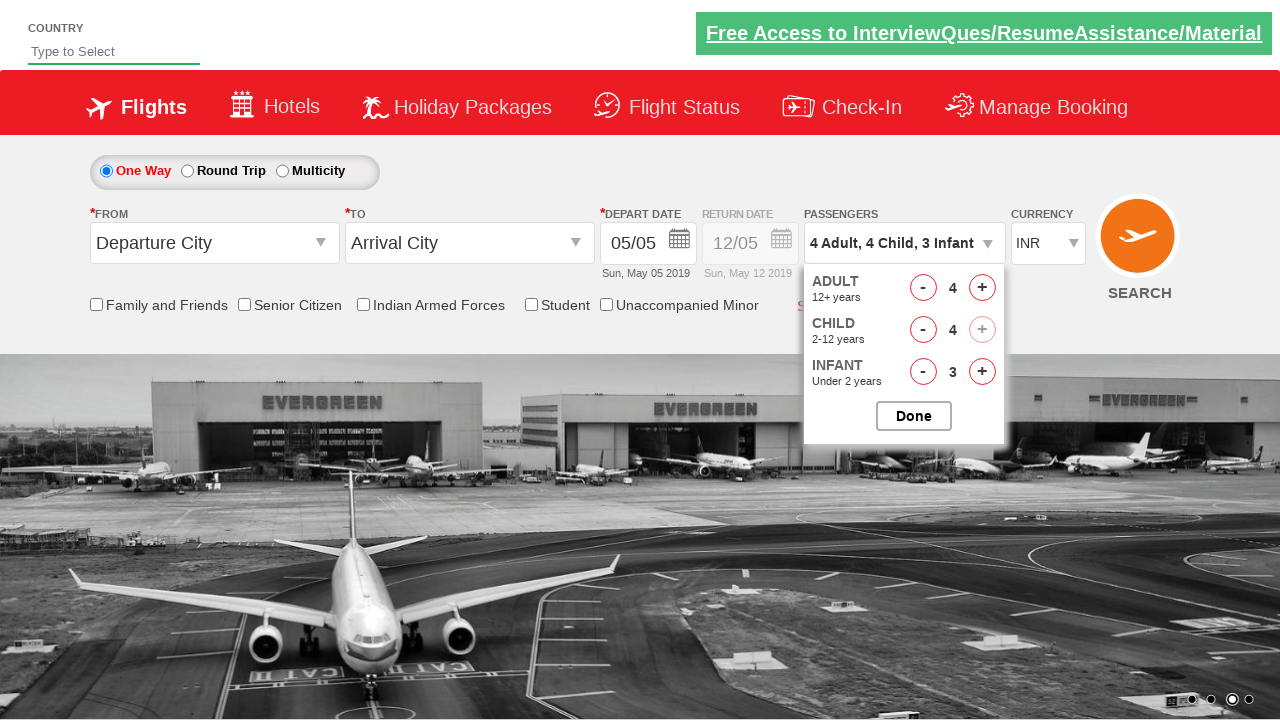

Incremented infant passenger count (4th click) at (982, 372) on xpath=//span[@id='hrefIncInf']
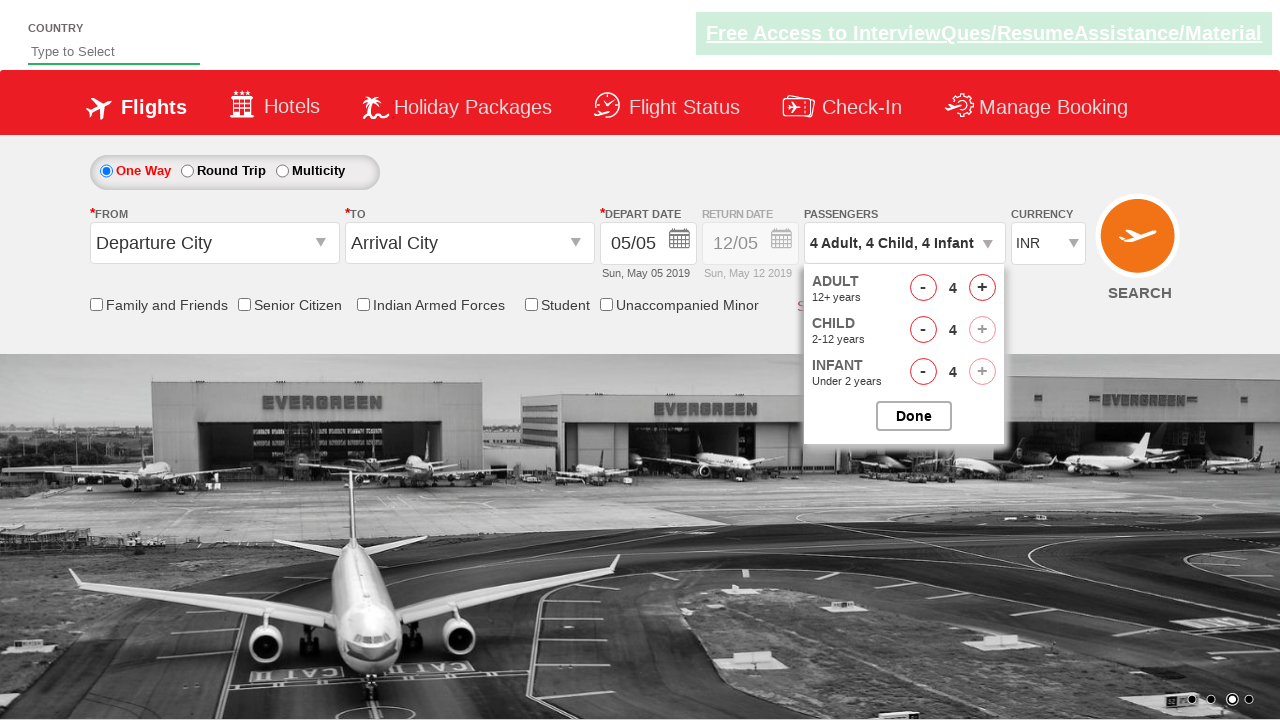

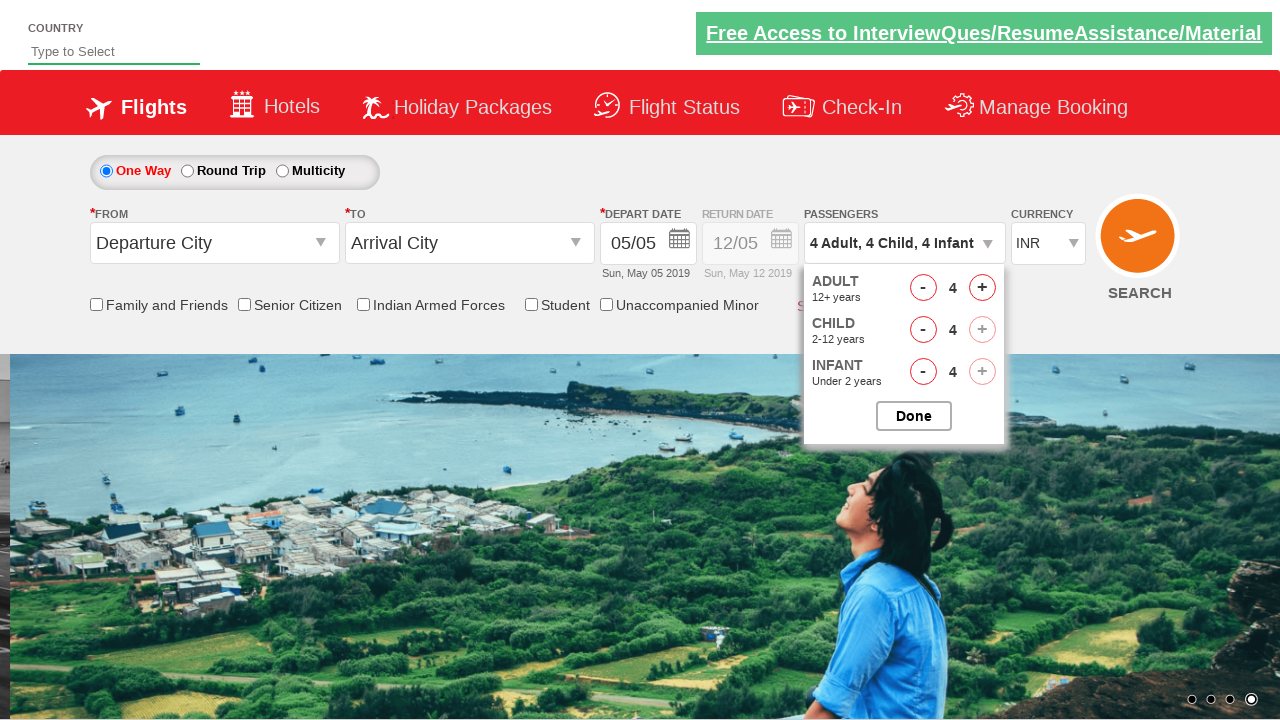